Navigates to the FitPeo revenue calculator page and retrieves the page title

Starting URL: https://www.fitpeo.com/revenue-calculator

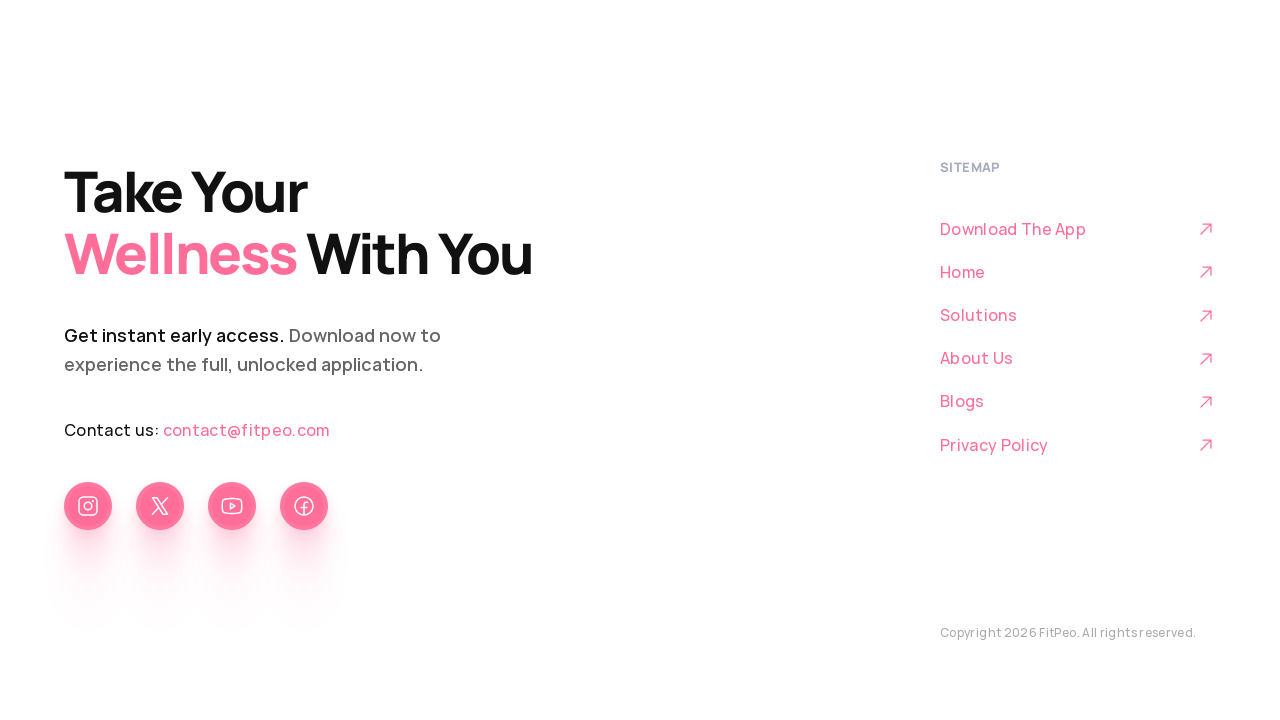

Navigated to FitPeo revenue calculator page
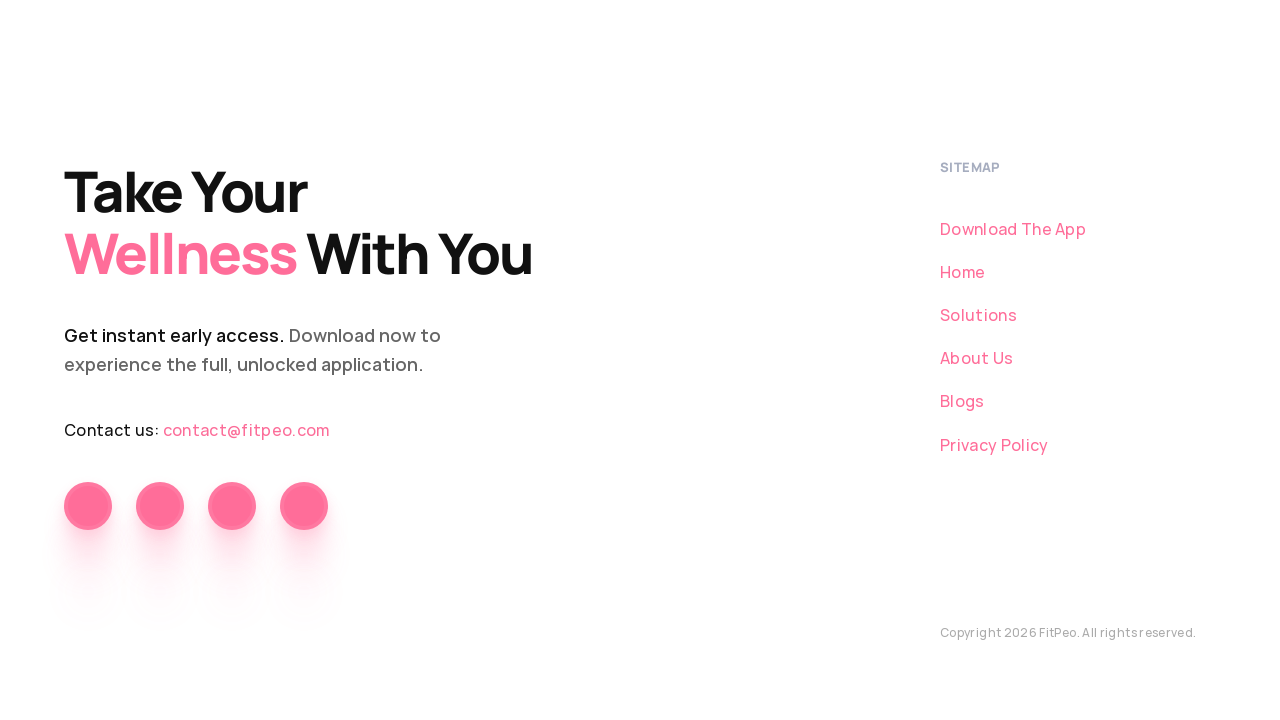

Retrieved page title: FitPeo
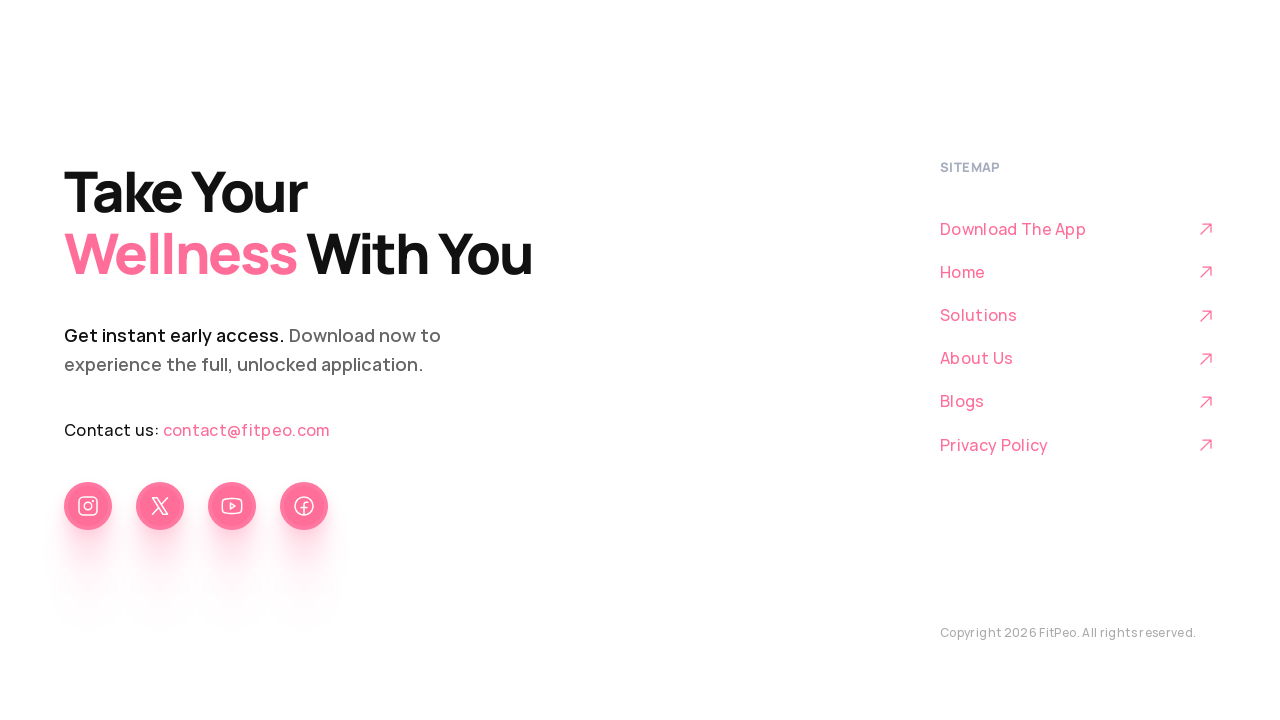

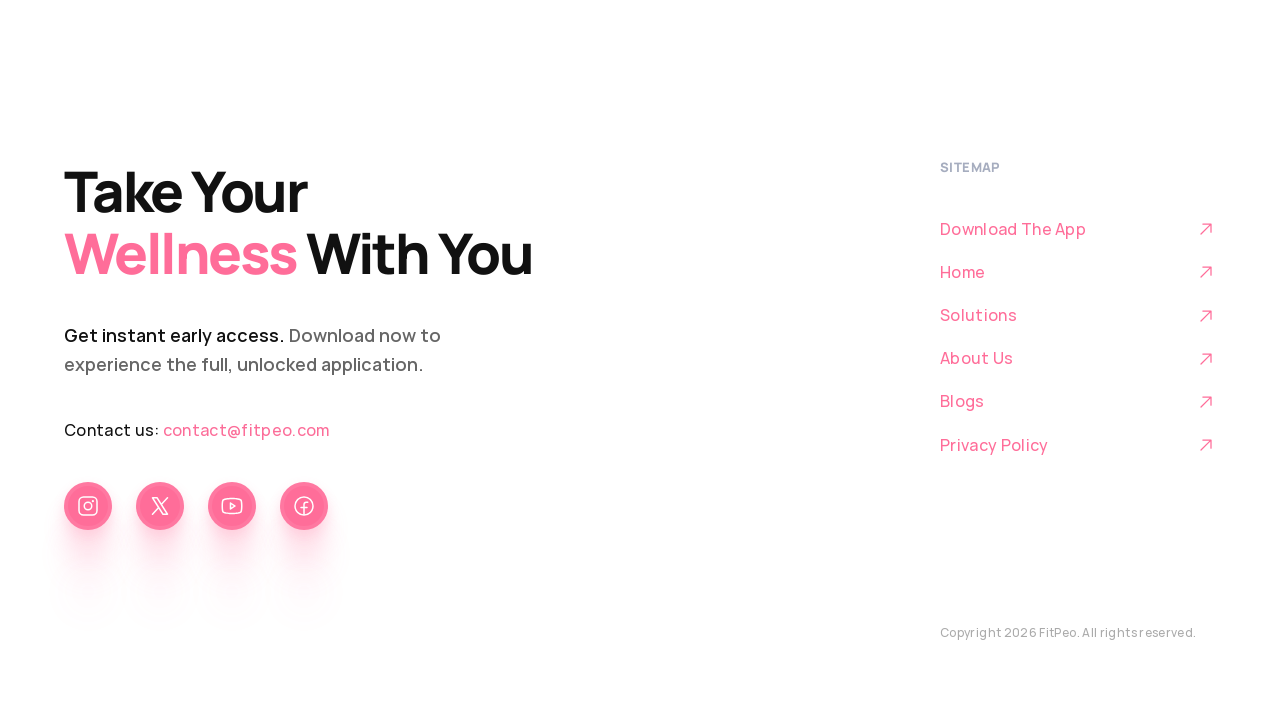